Simple test that navigates to the Selenium website and maximizes the browser window to verify basic browser functionality.

Starting URL: https://www.selenium.dev/

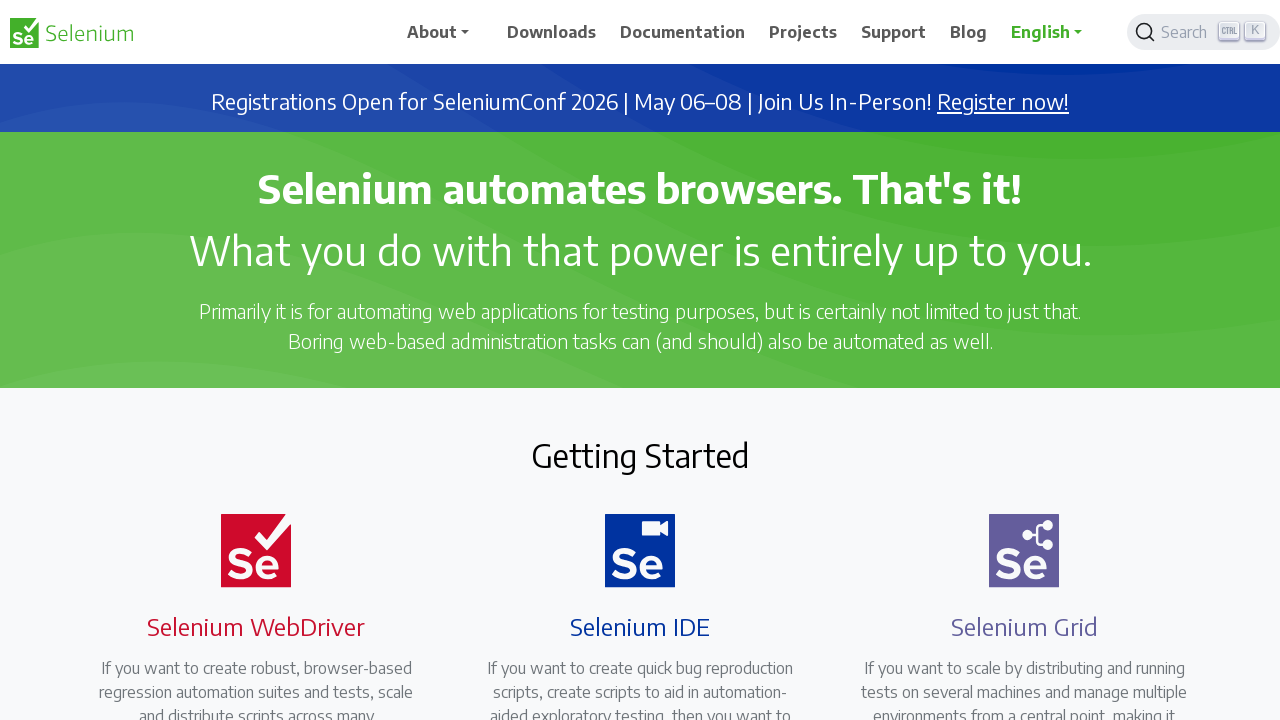

Navigated to Selenium website
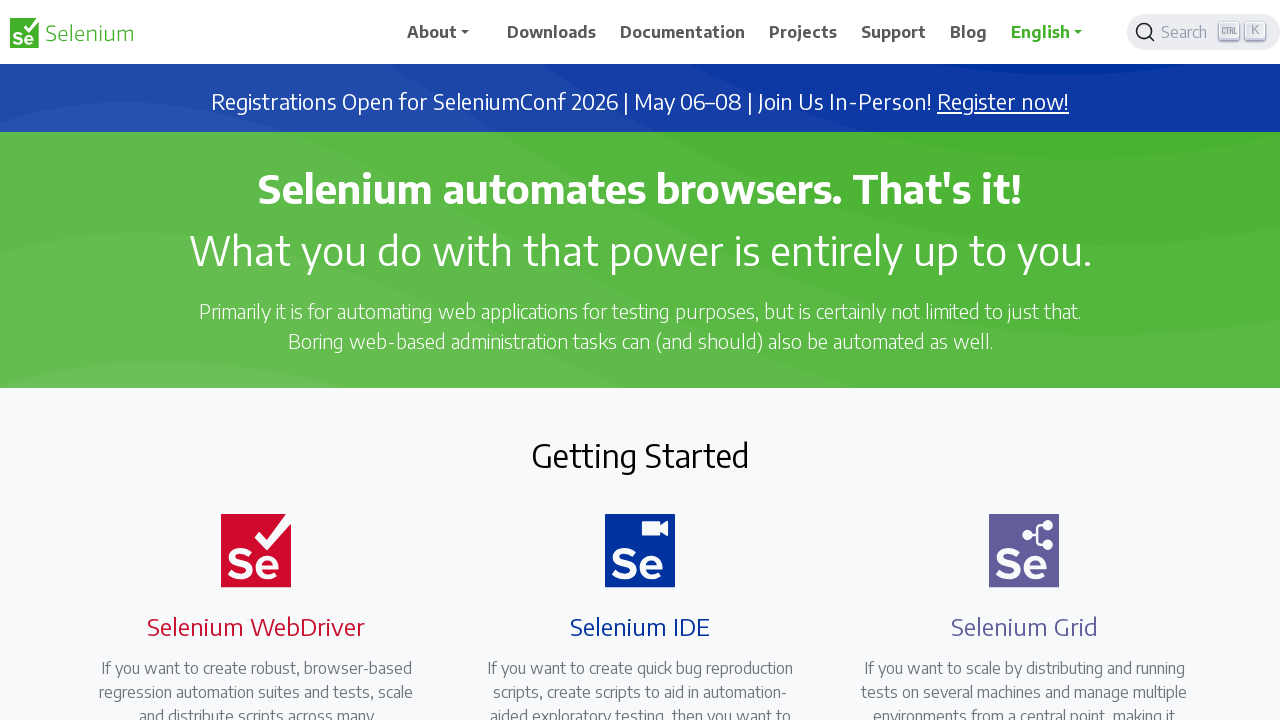

Maximized browser window to 1920x1080
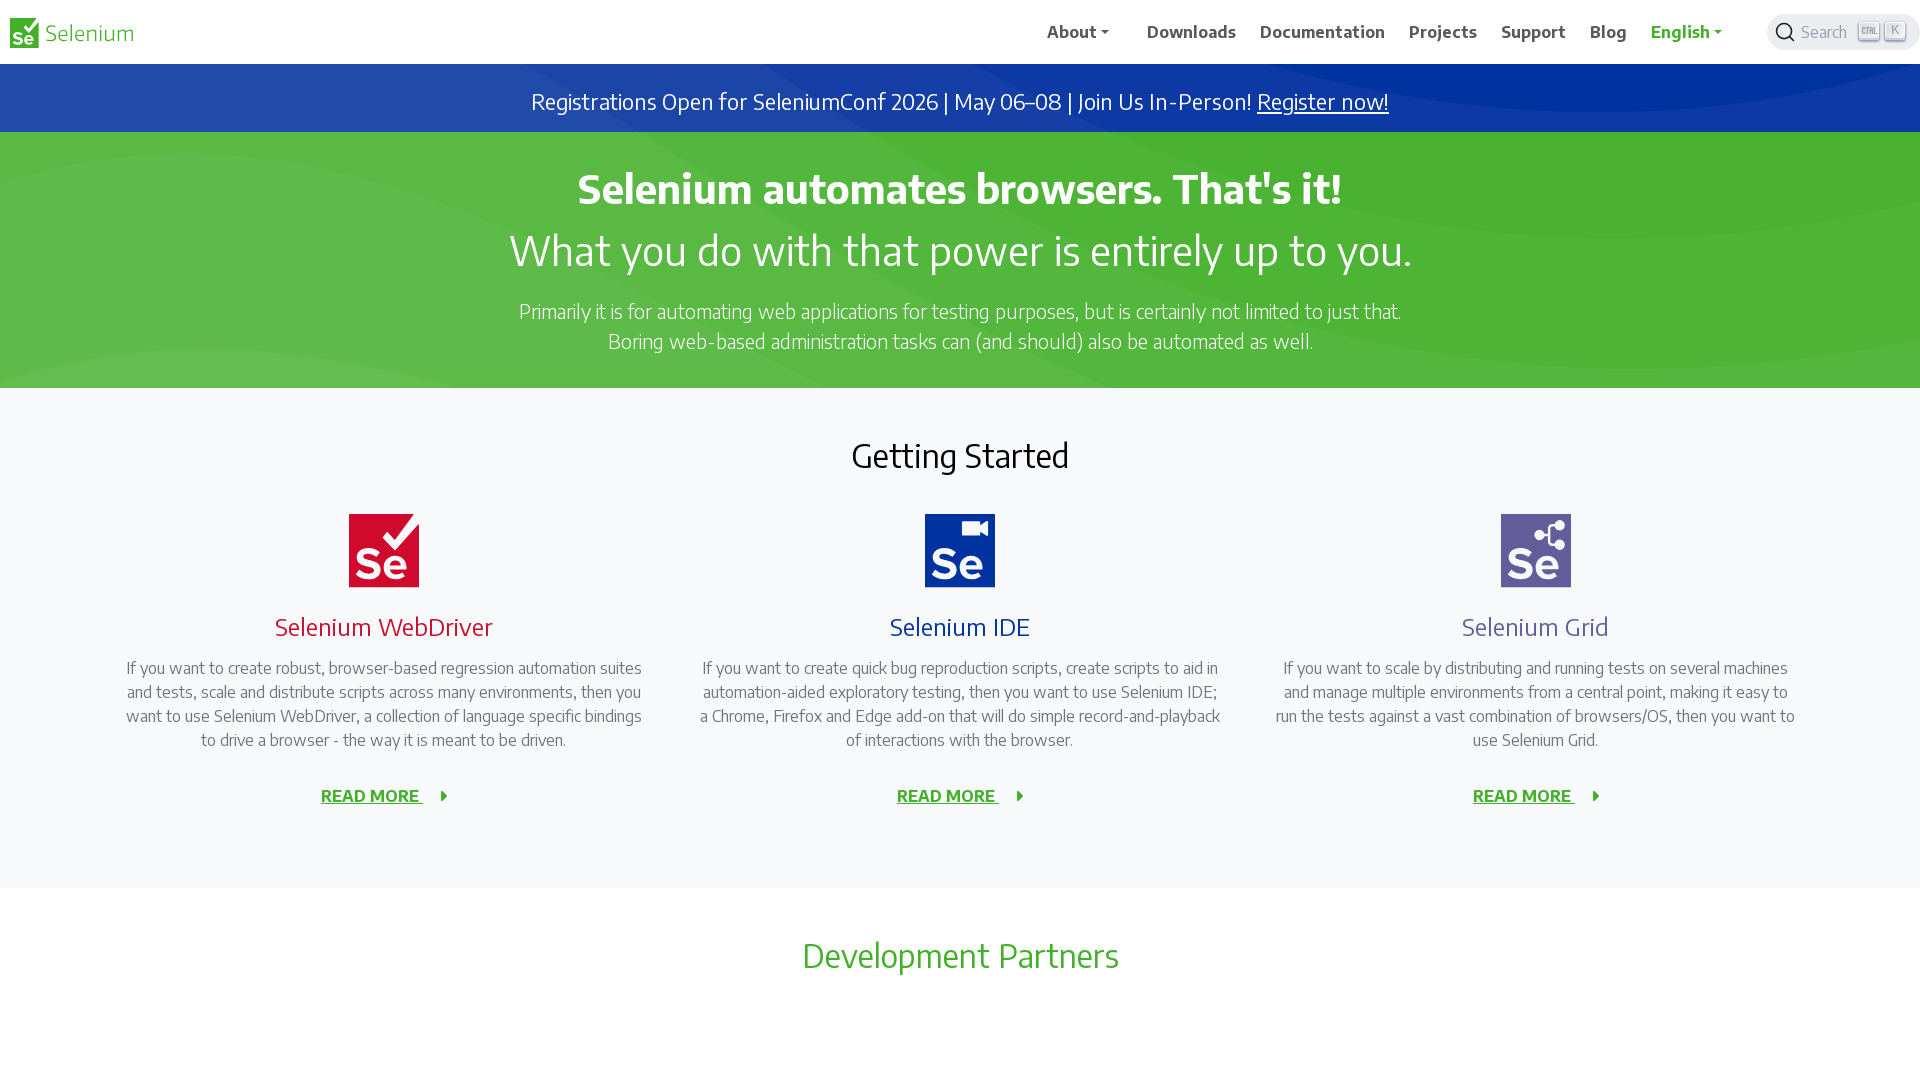

Page fully loaded
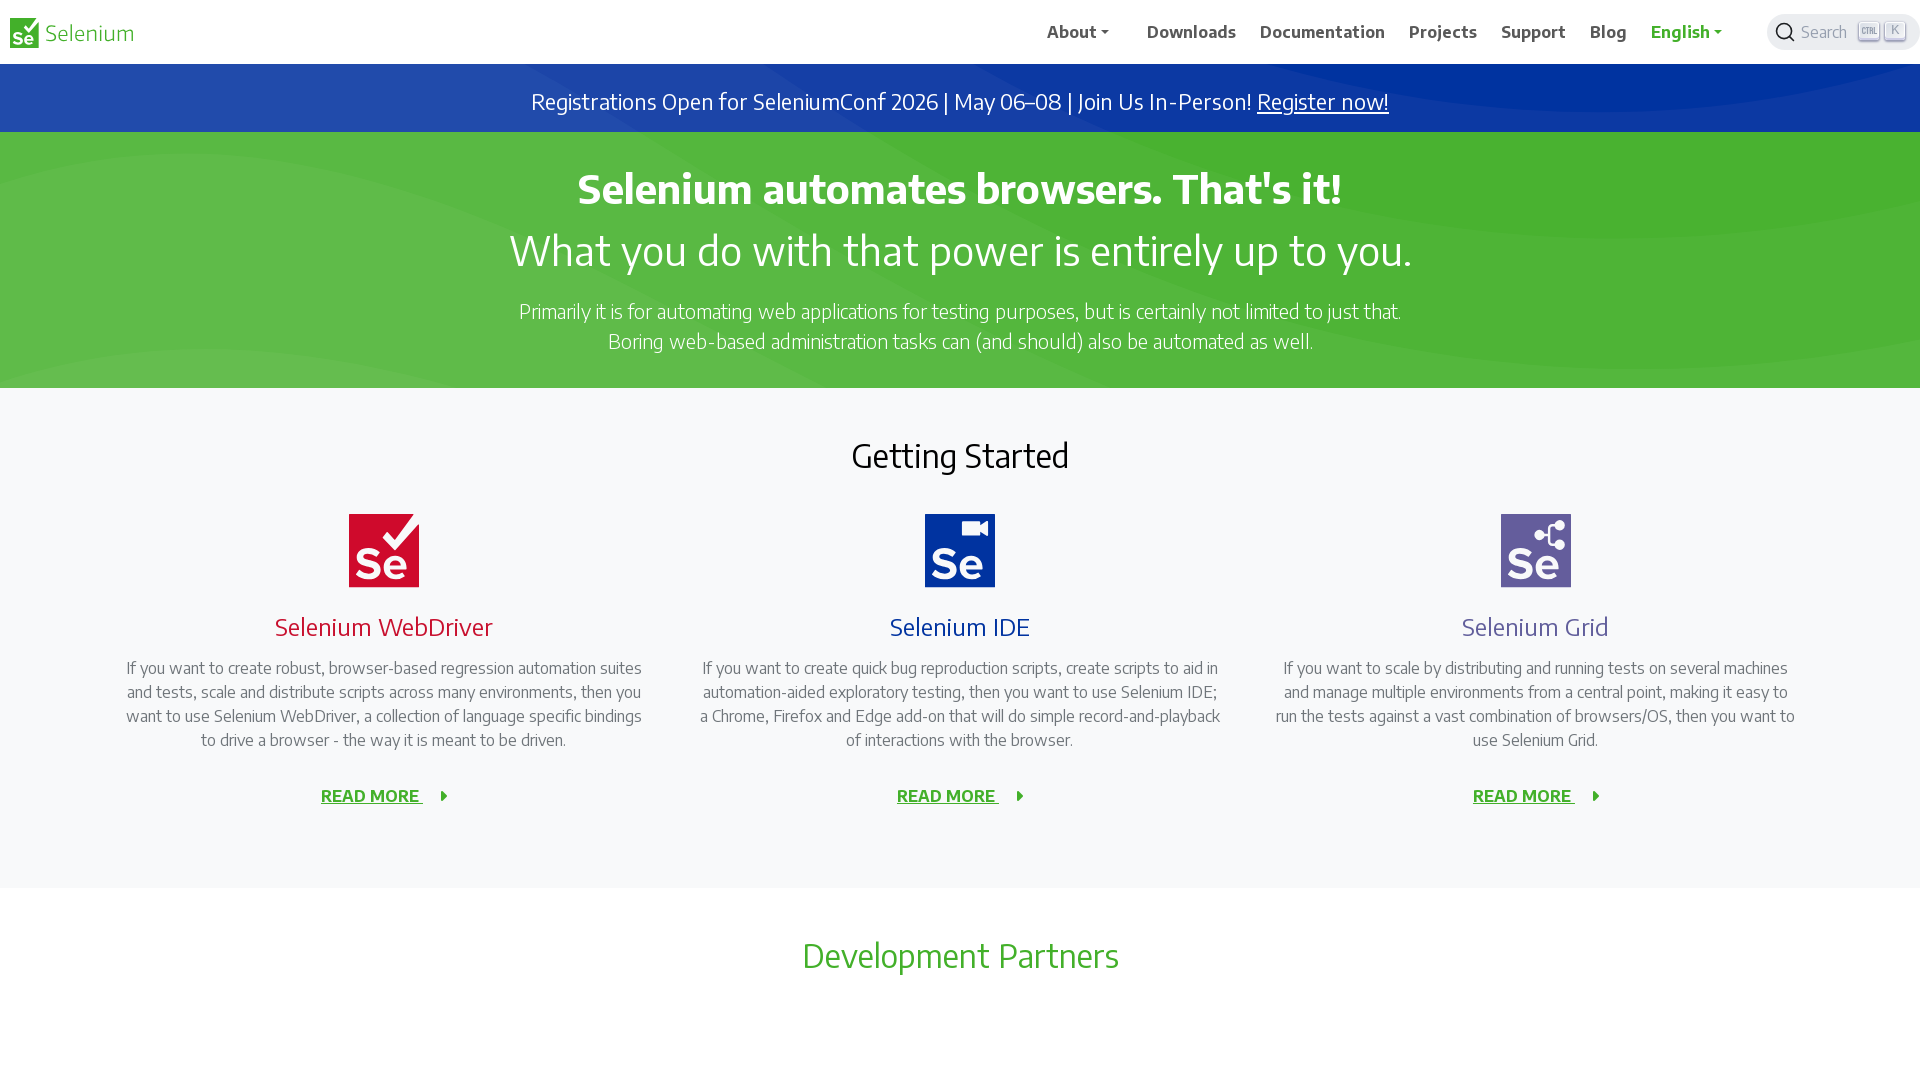

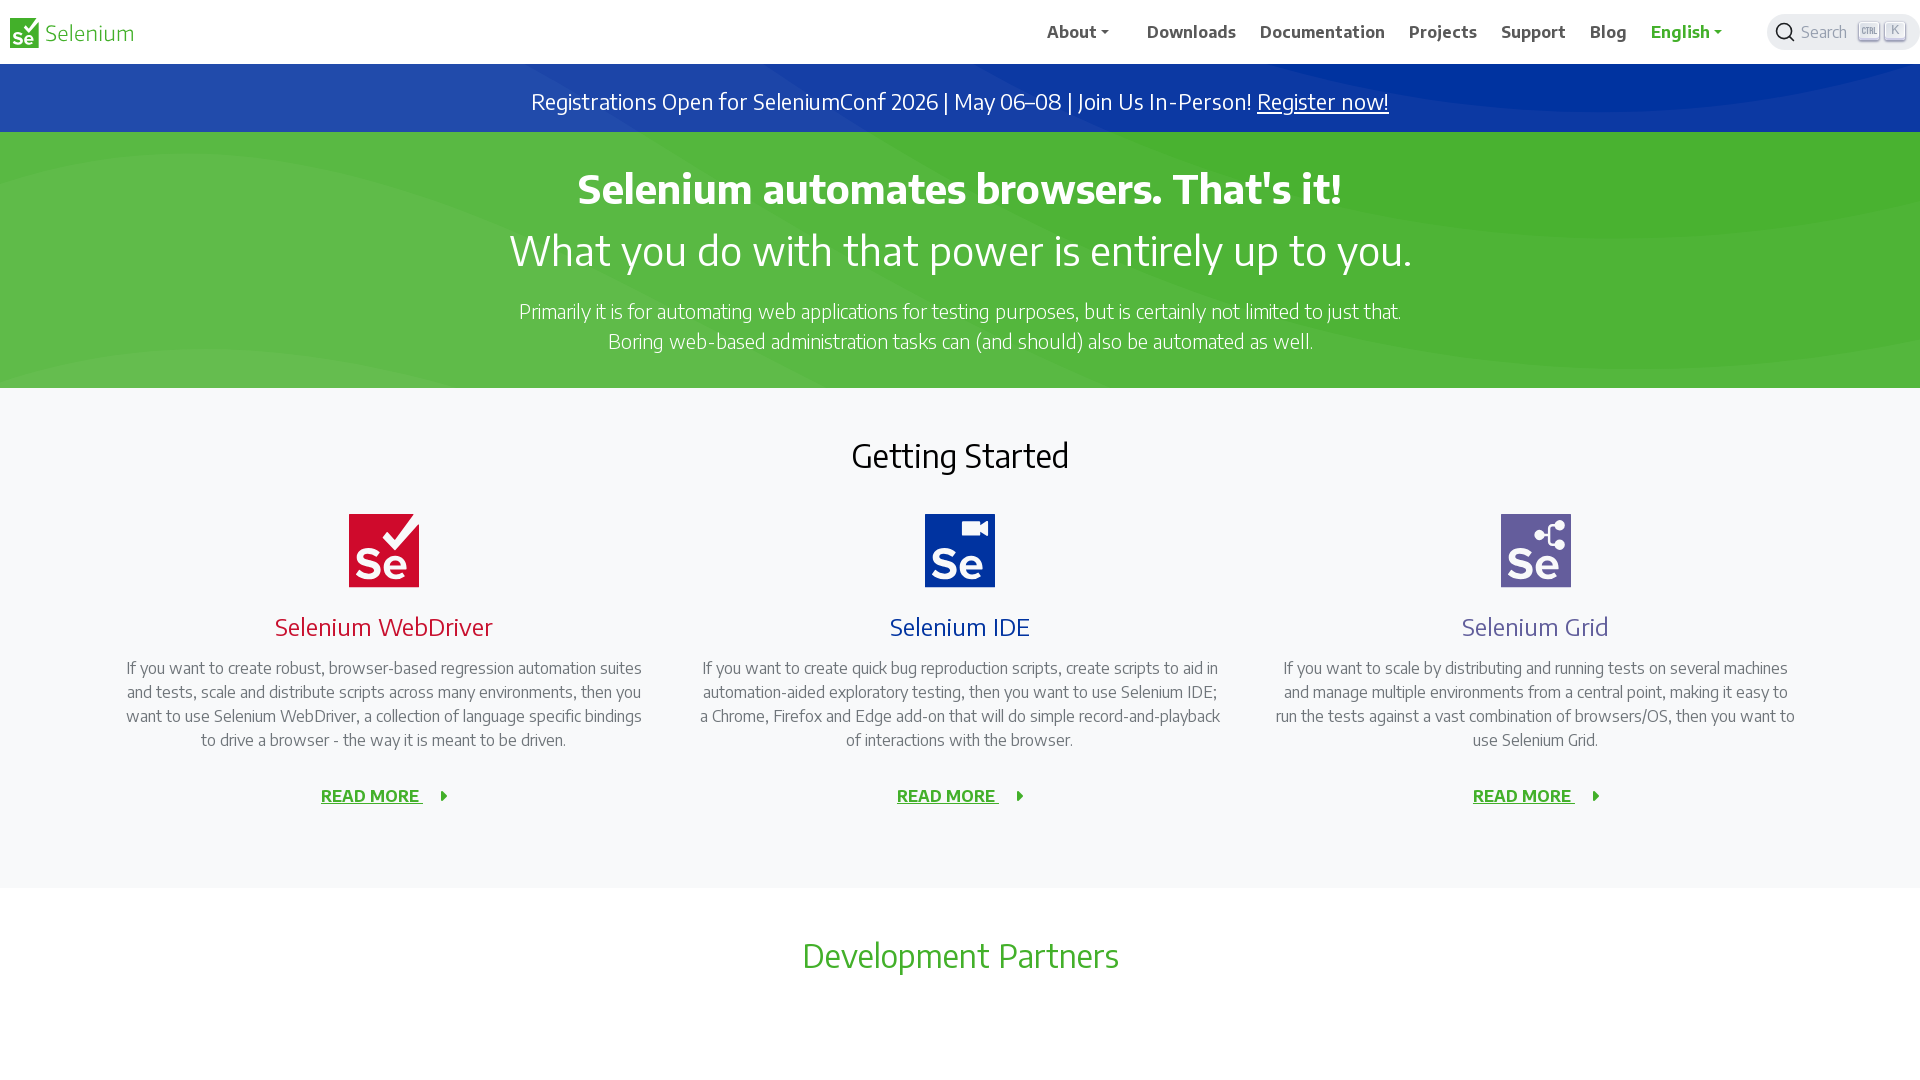